Tests checkbox functionality on a practice automation page by clicking a checkbox, verifying its selected state, clicking it again, and counting total checkboxes on the page.

Starting URL: https://rahulshettyacademy.com/AutomationPractice/

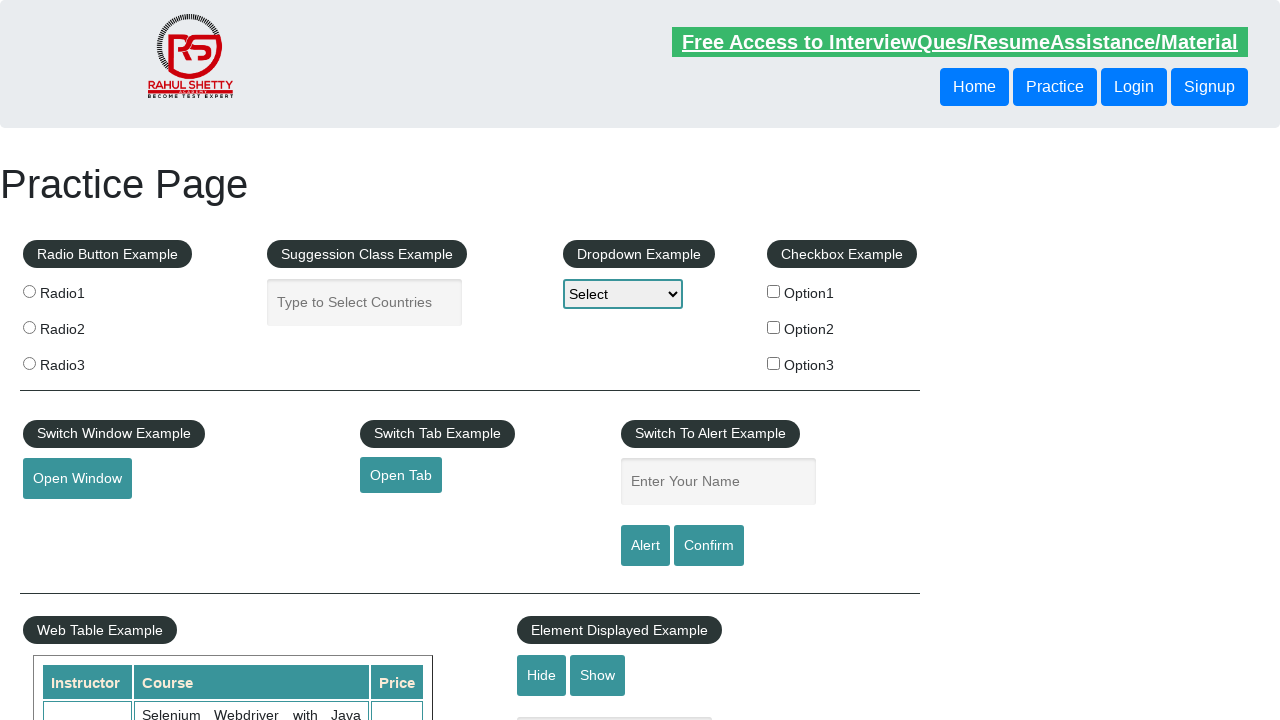

Navigated to https://rahulshettyacademy.com/AutomationPractice/
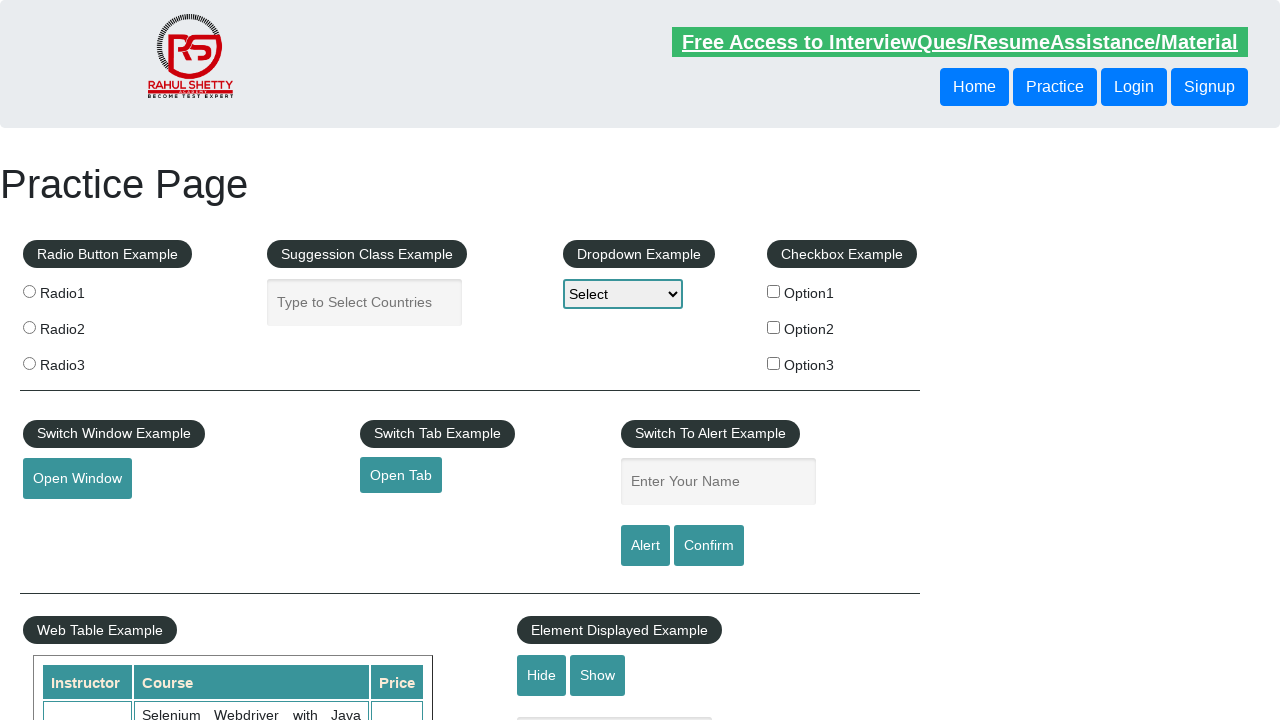

Clicked checkbox option 1 at (774, 291) on #checkBoxOption1
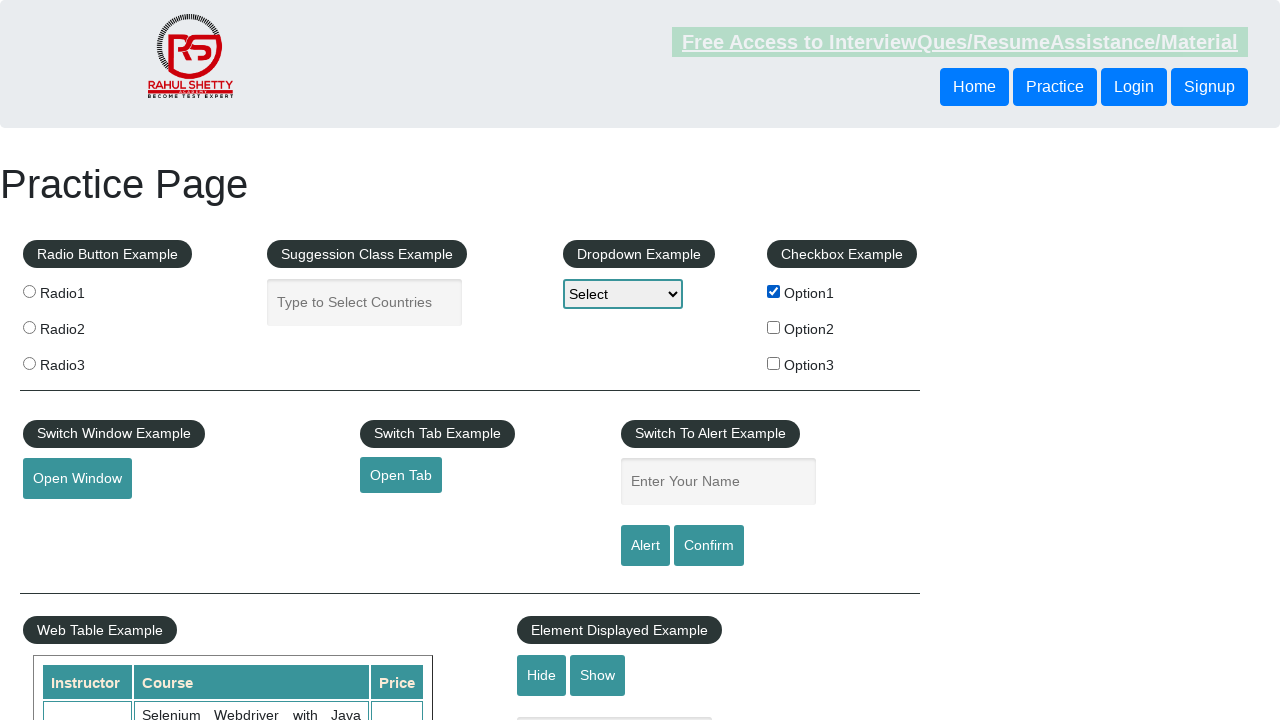

Verified checkbox option 1 is selected
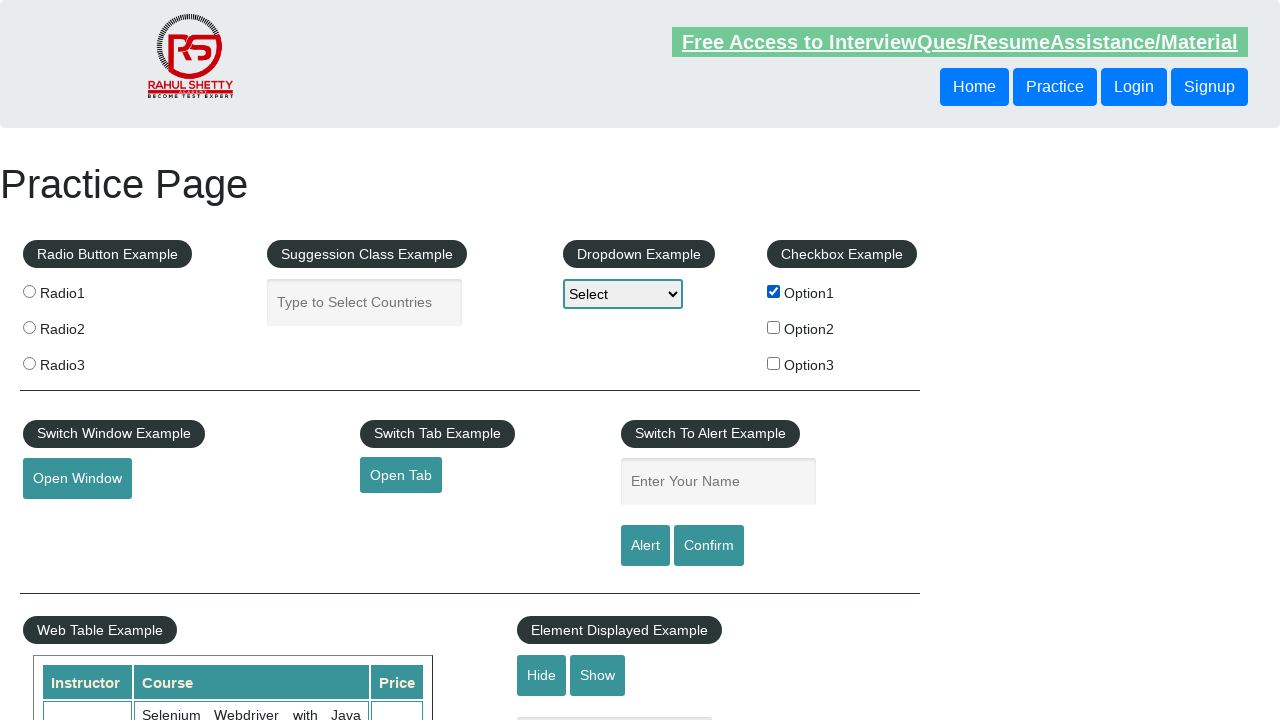

Clicked checkbox option 1 again to toggle it at (774, 291) on #checkBoxOption1
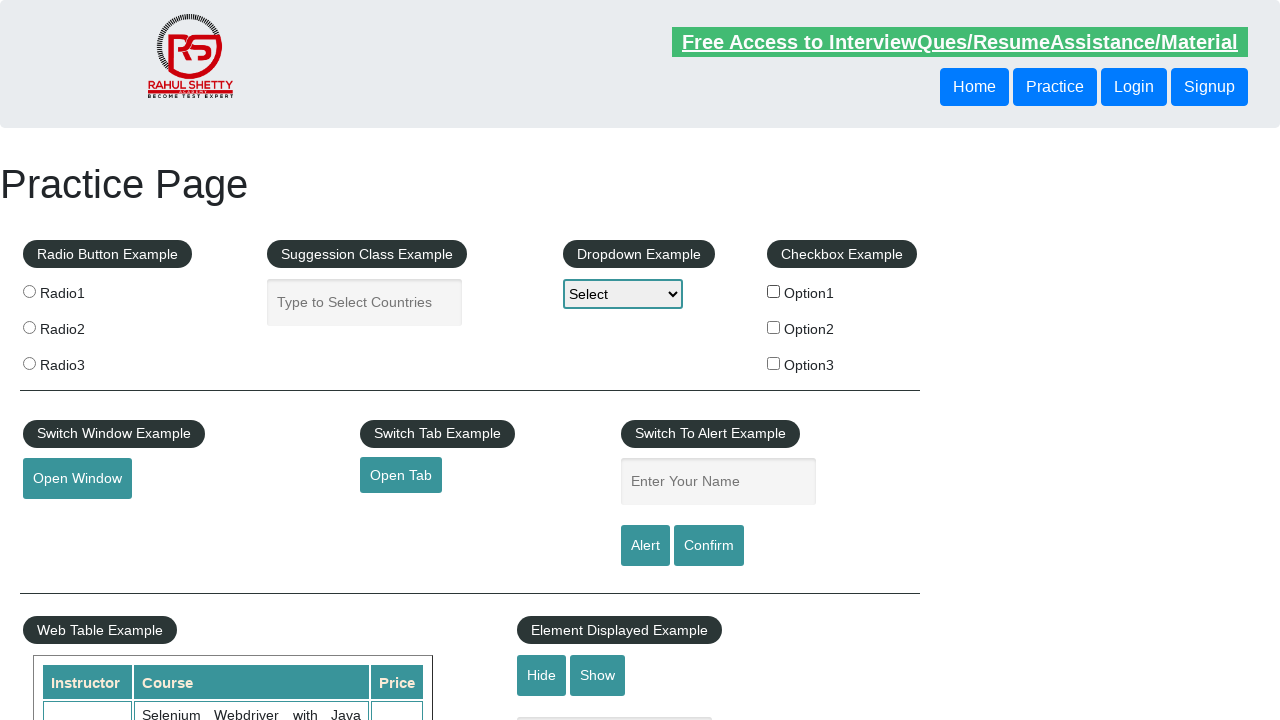

Checked checkbox state after toggling: False
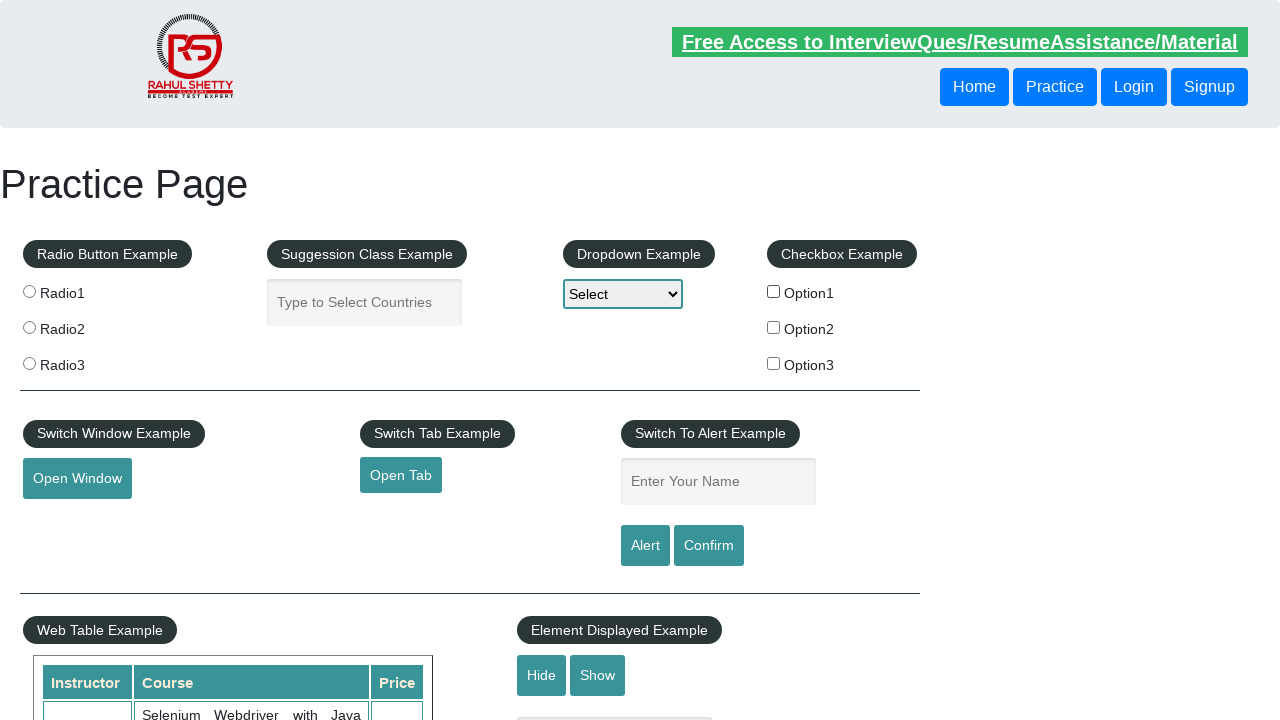

Counted total checkboxes on page: 3
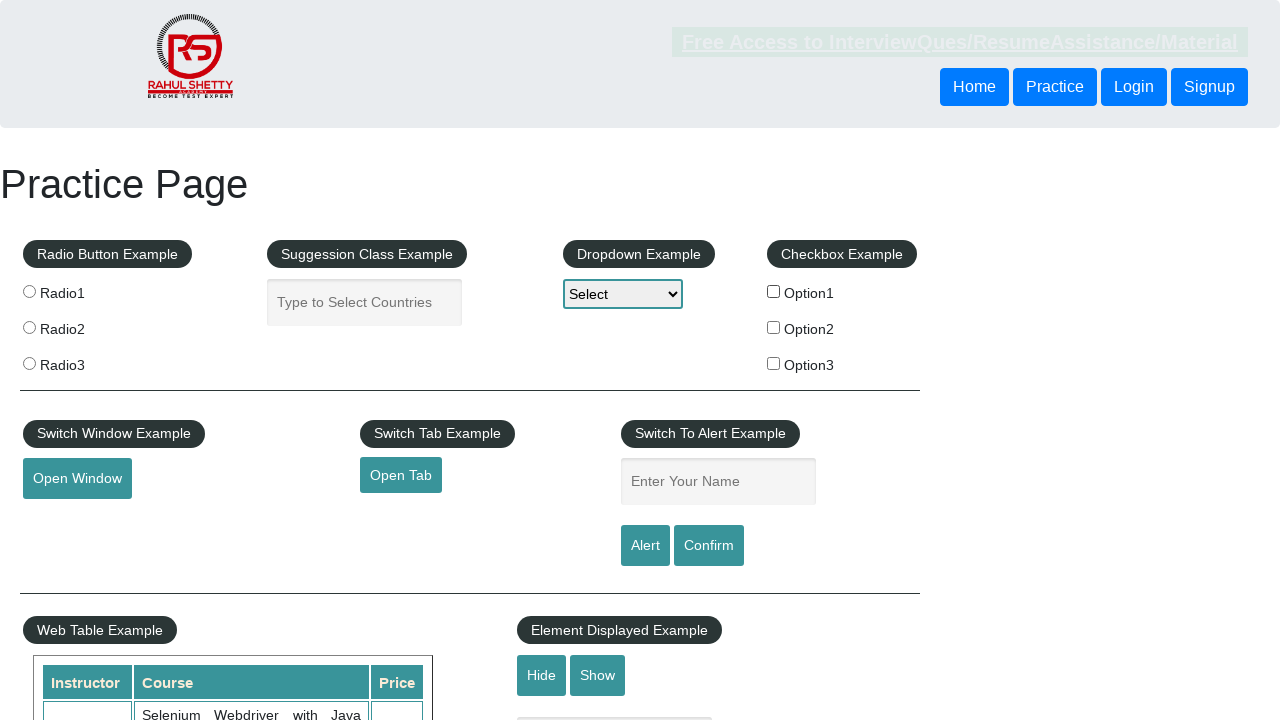

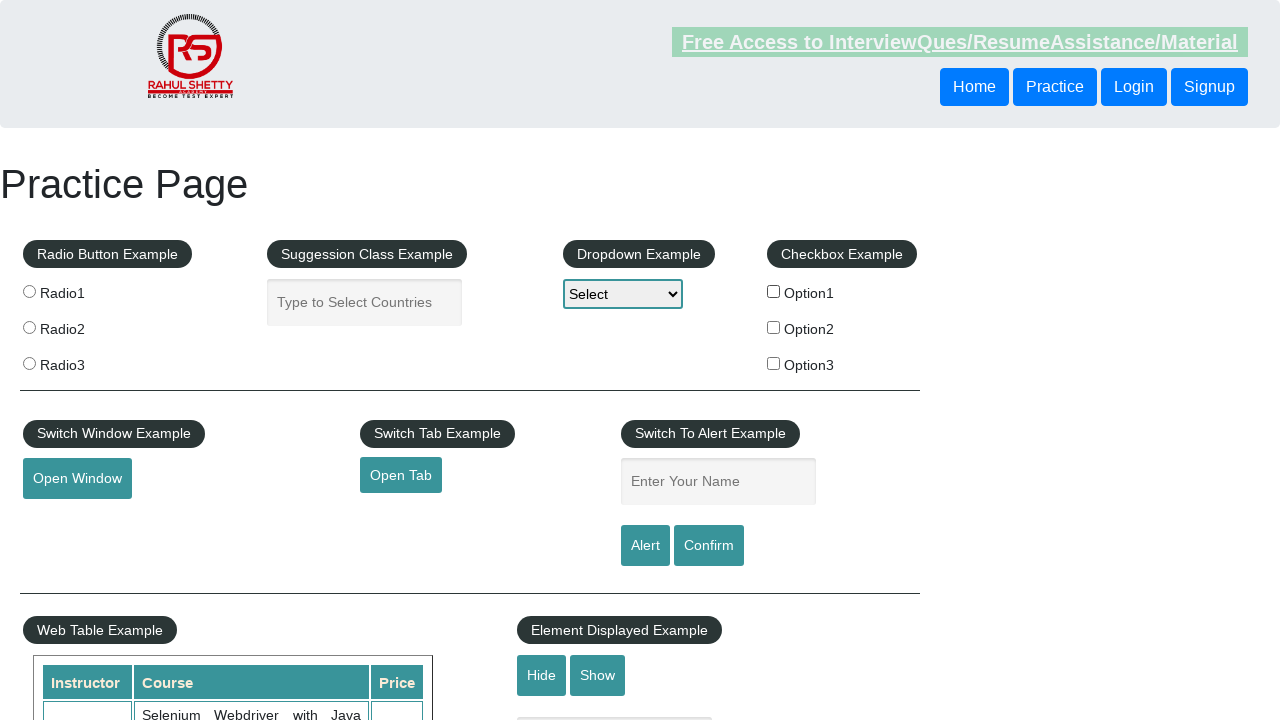